Tests signup form validation by submitting with a valid name but blank email to verify required field validation.

Starting URL: https://automationexercise.com/login

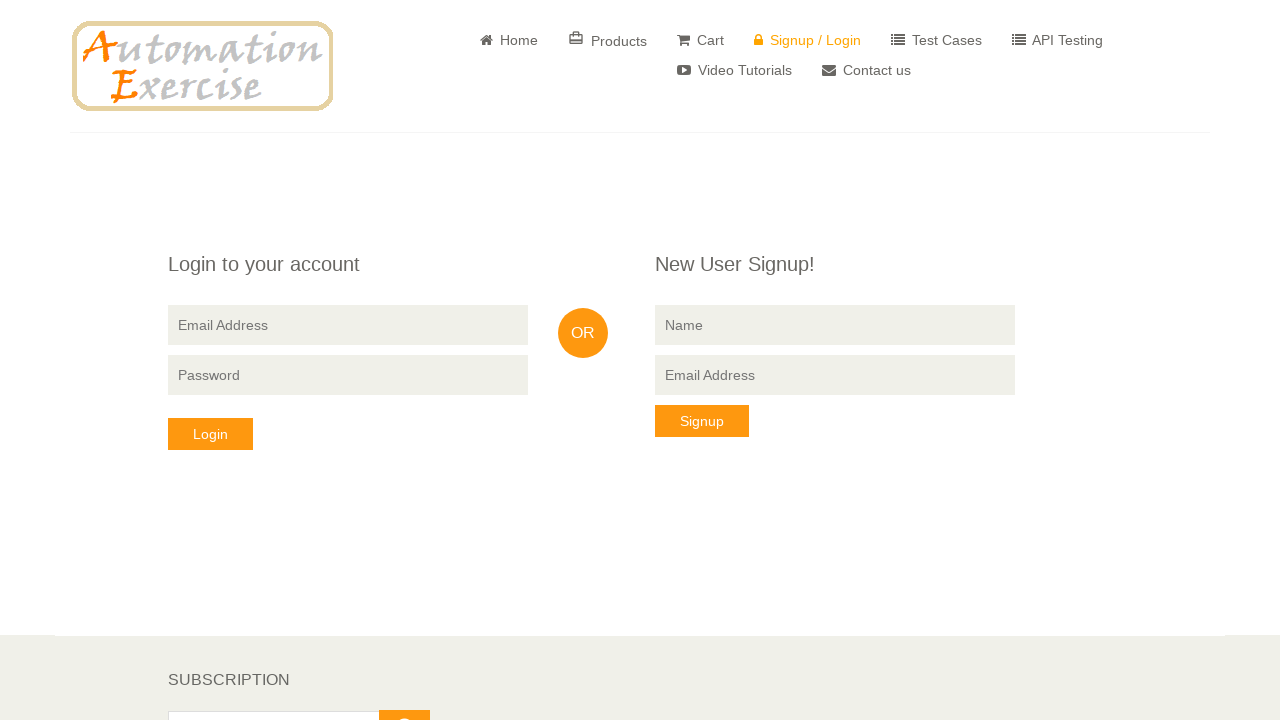

Filled name field with 'Keerthana' on input[name='name']
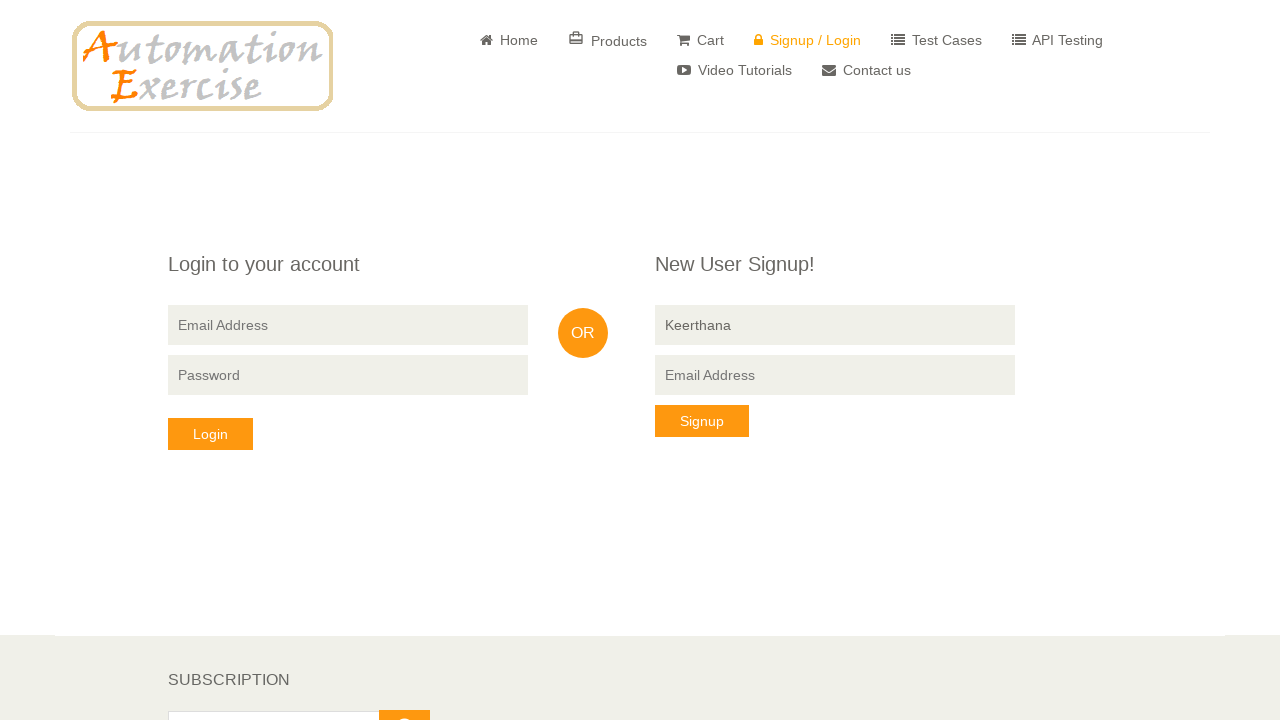

Cleared email field to leave it blank for validation testing on input[data-qa='signup-email']
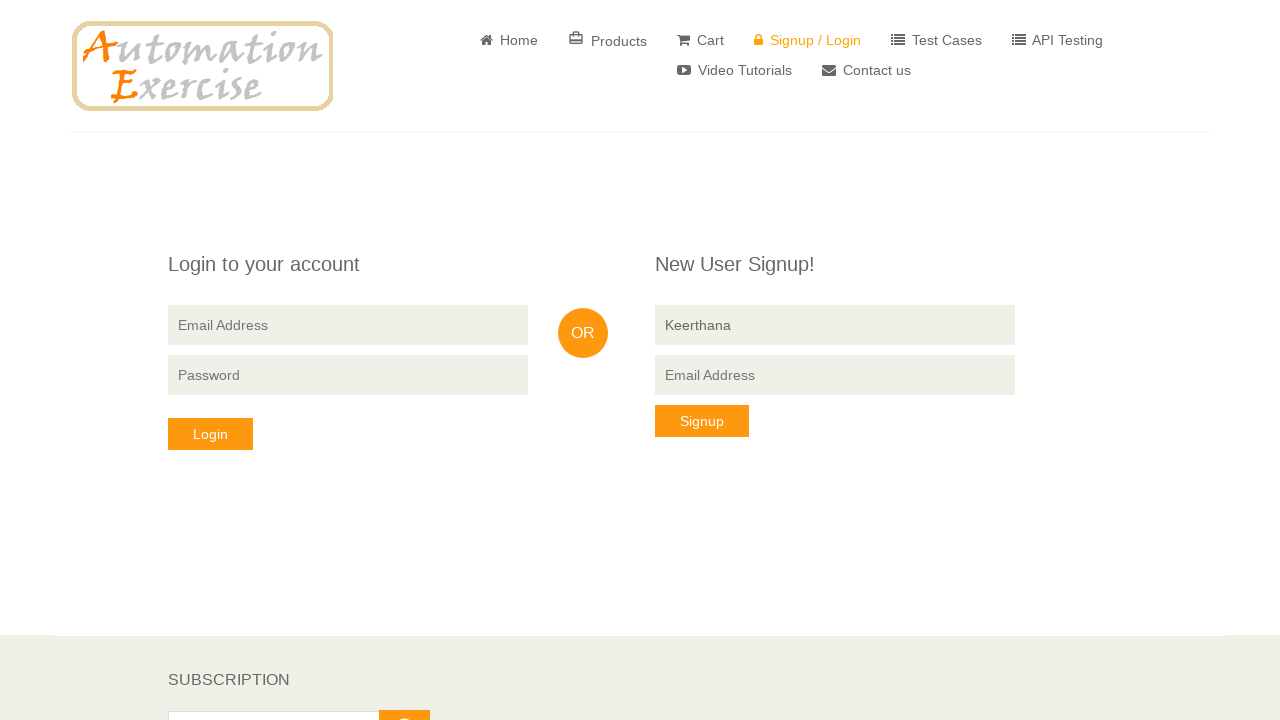

Clicked signup button to submit form with blank email at (702, 421) on button[data-qa='signup-button']
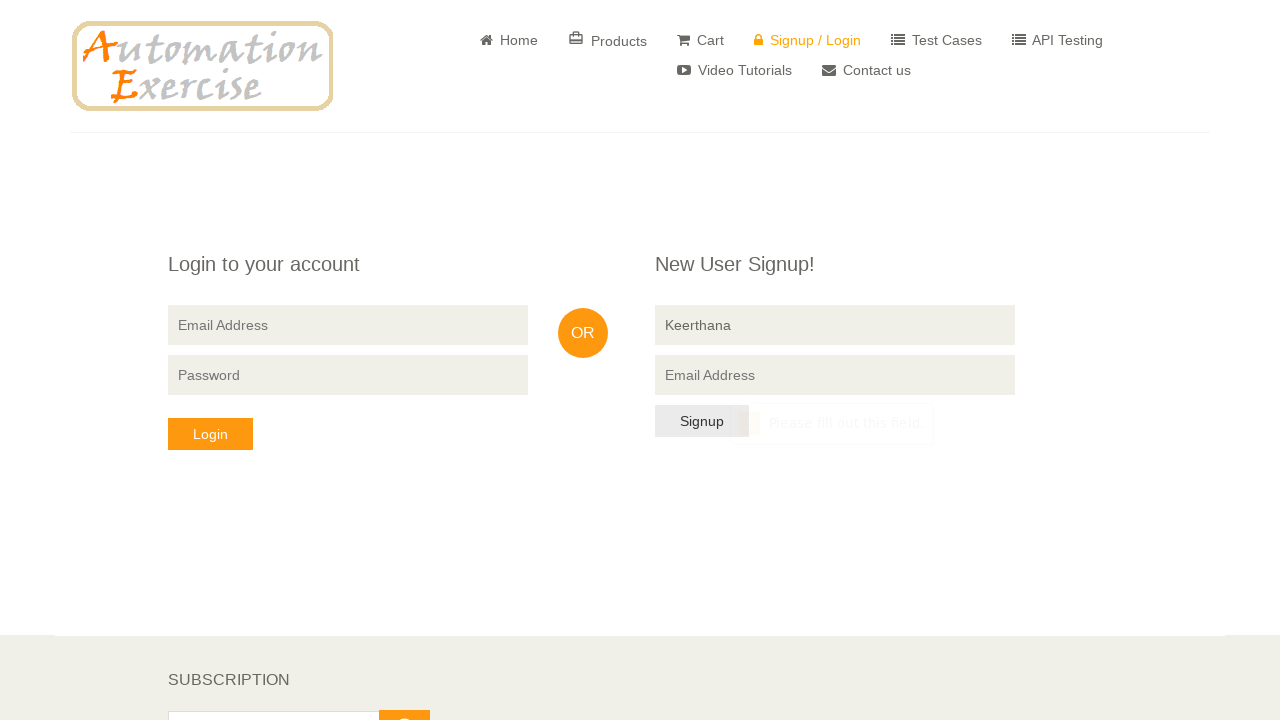

Waited for validation error message to appear
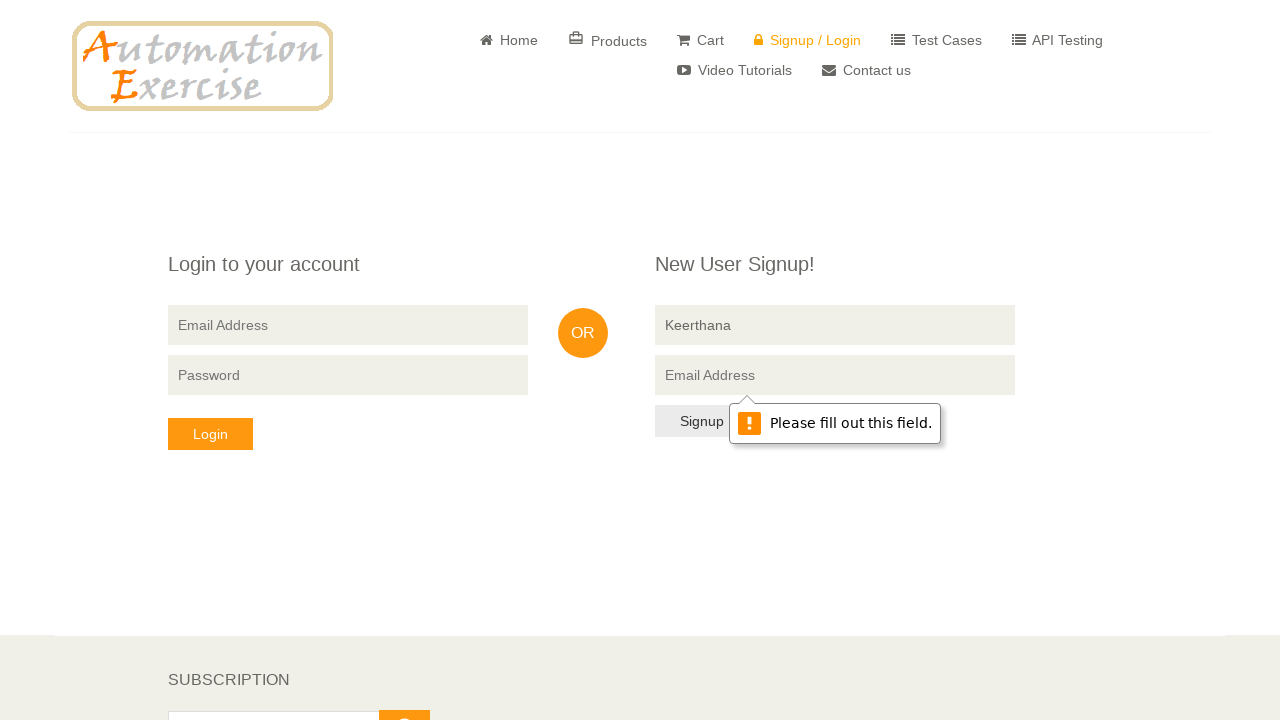

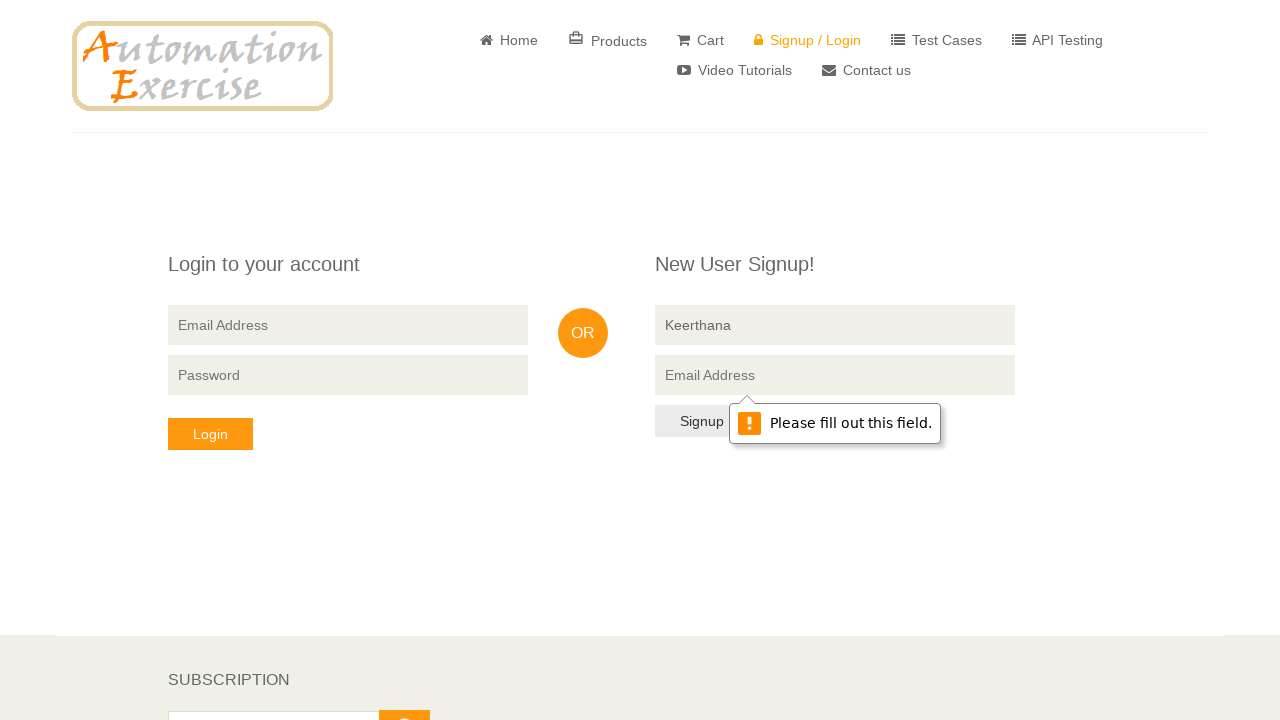